Tests a passenger dropdown selector by clicking to open it and then incrementing the adult passenger count multiple times

Starting URL: https://rahulshettyacademy.com/dropdownsPractise/

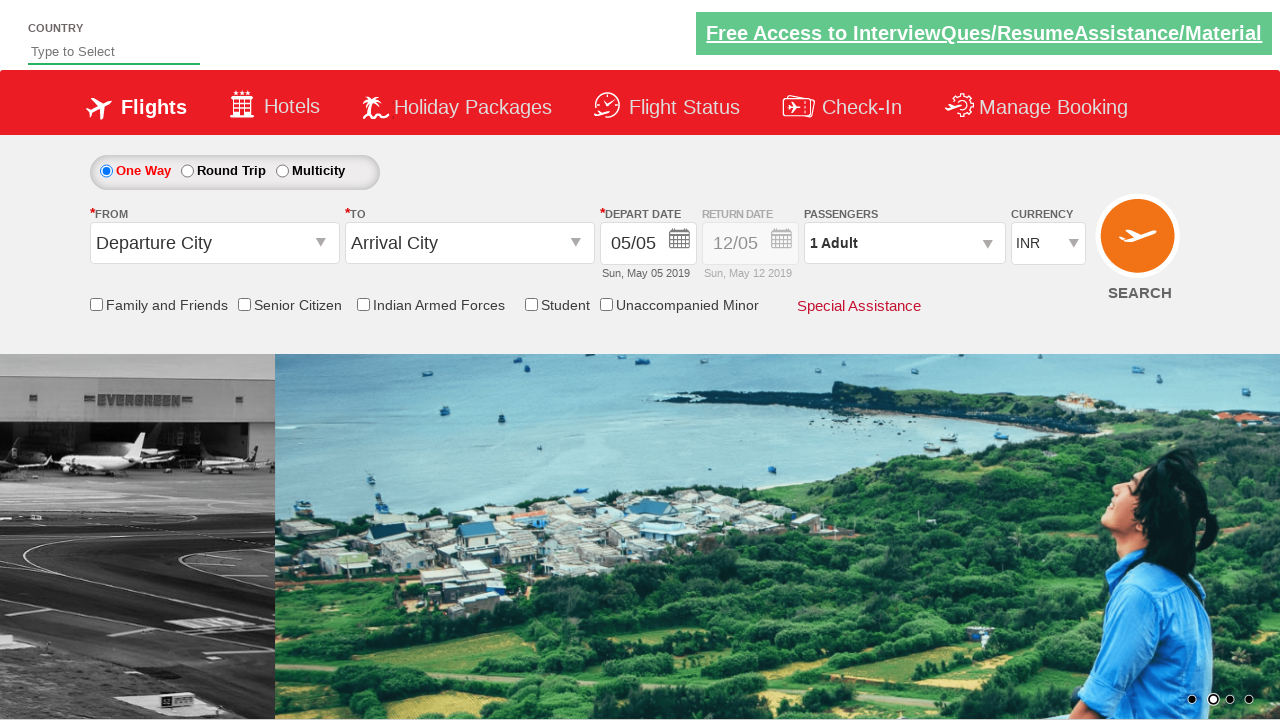

Clicked passenger info dropdown to open it at (904, 243) on #divpaxinfo
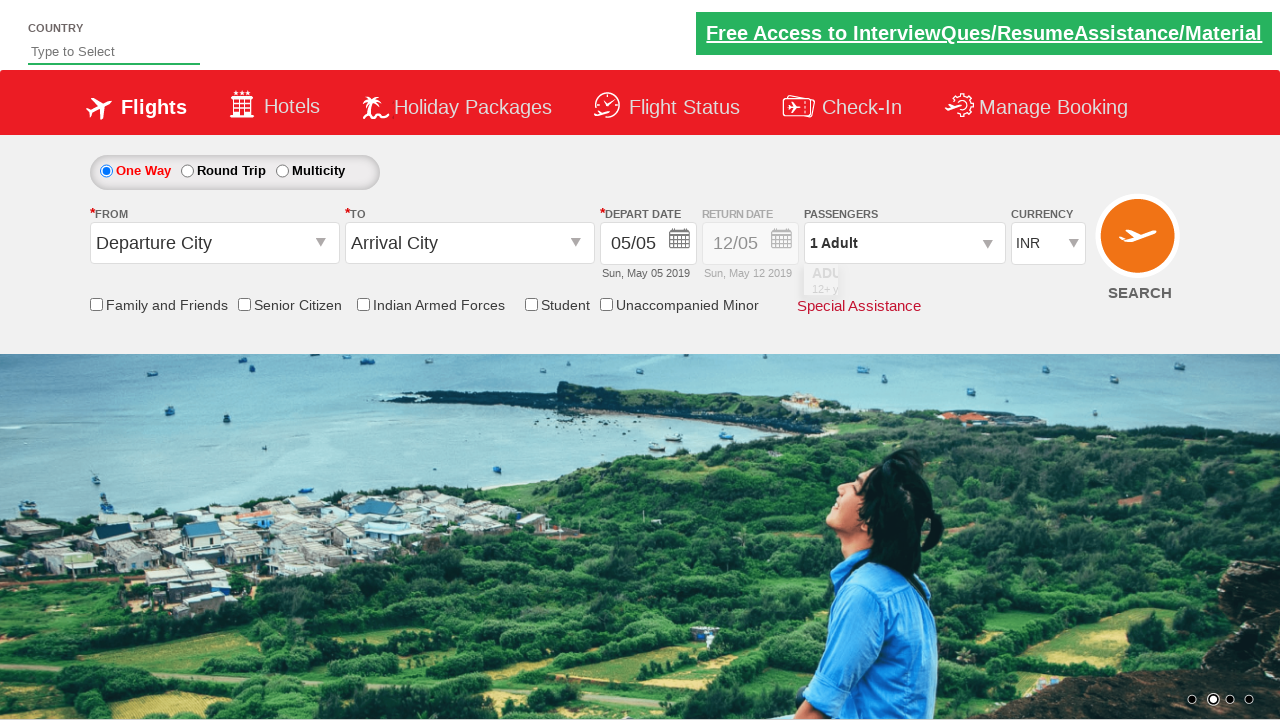

Waited for dropdown to become visible
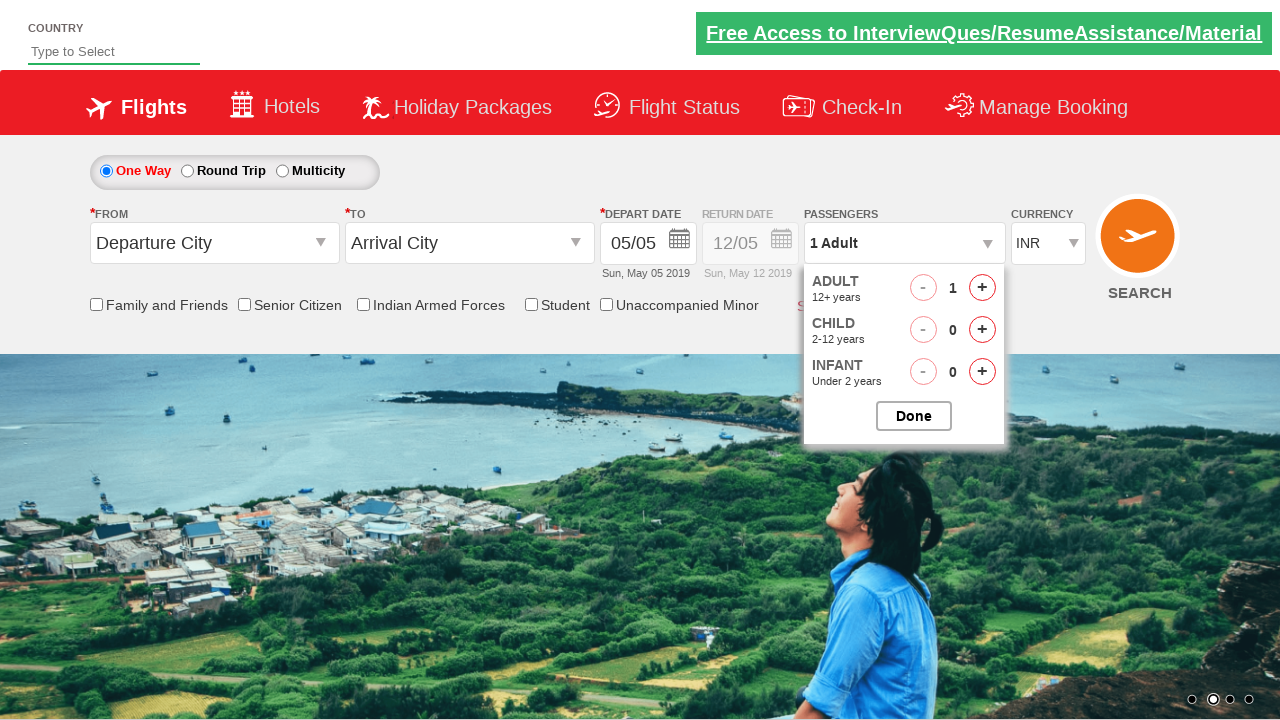

Clicked increment adult button at (982, 288) on #hrefIncAdt
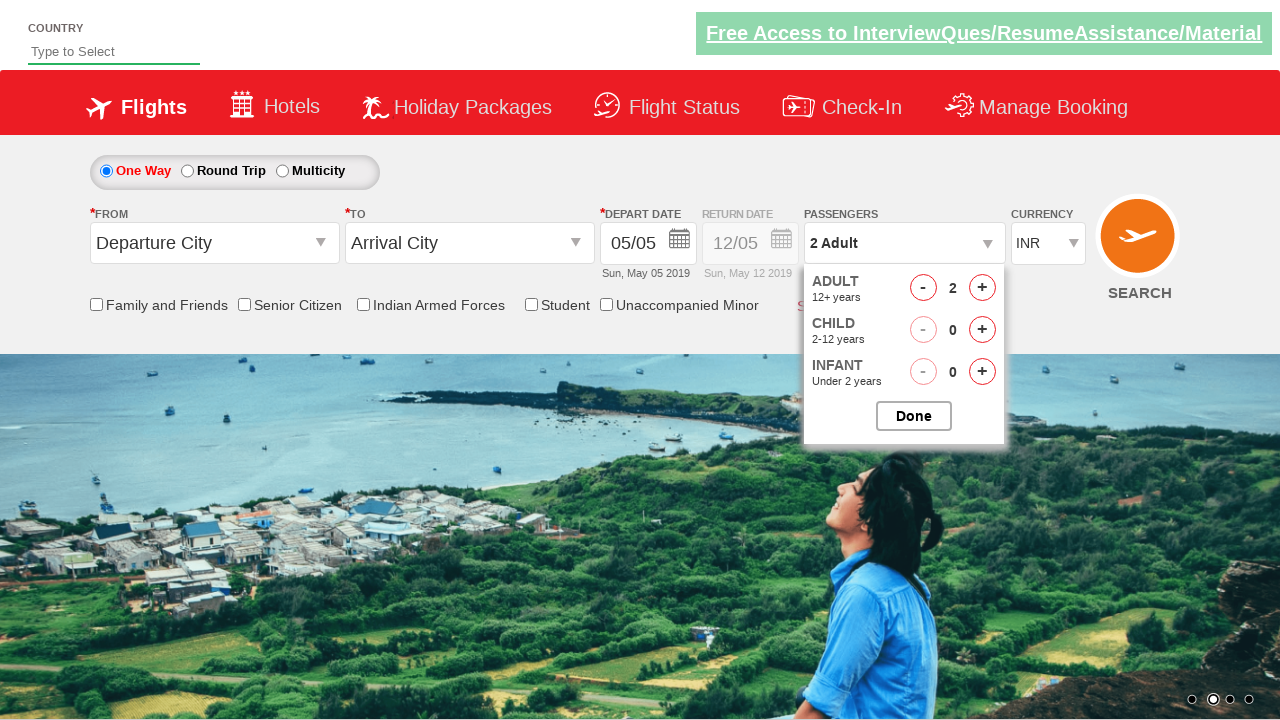

Waited after incrementing adult count
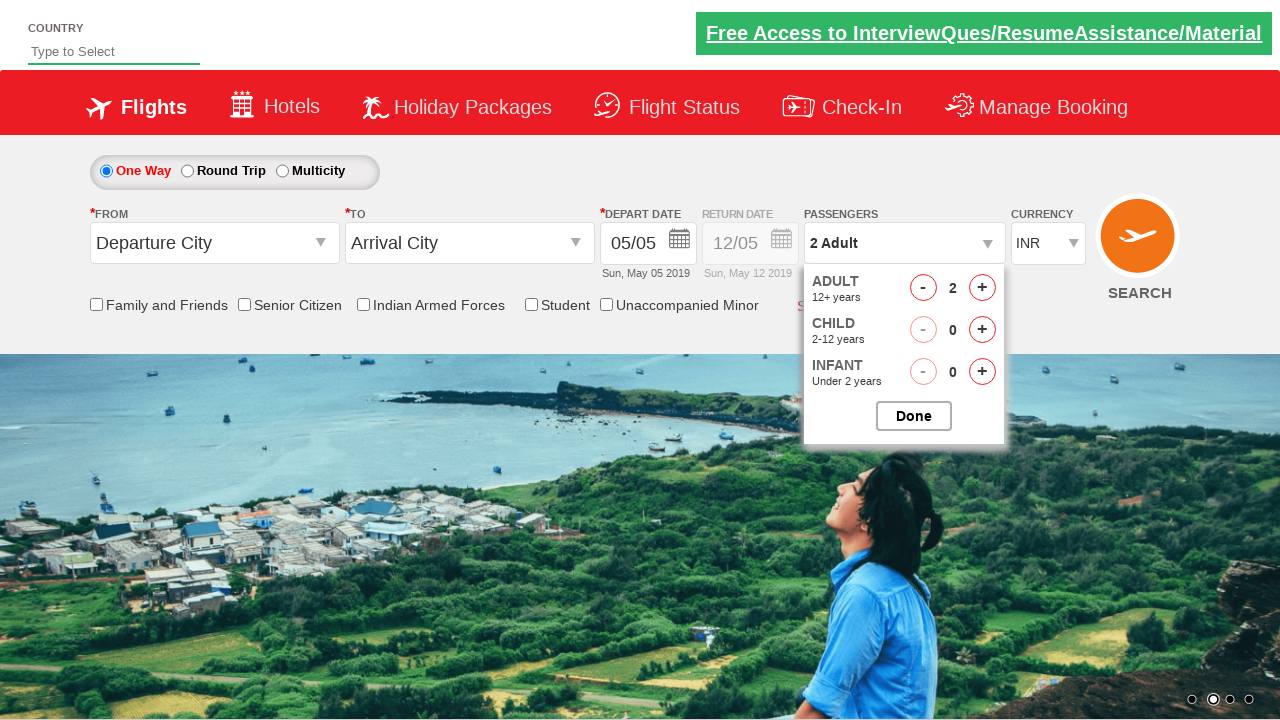

Clicked increment adult button at (982, 288) on #hrefIncAdt
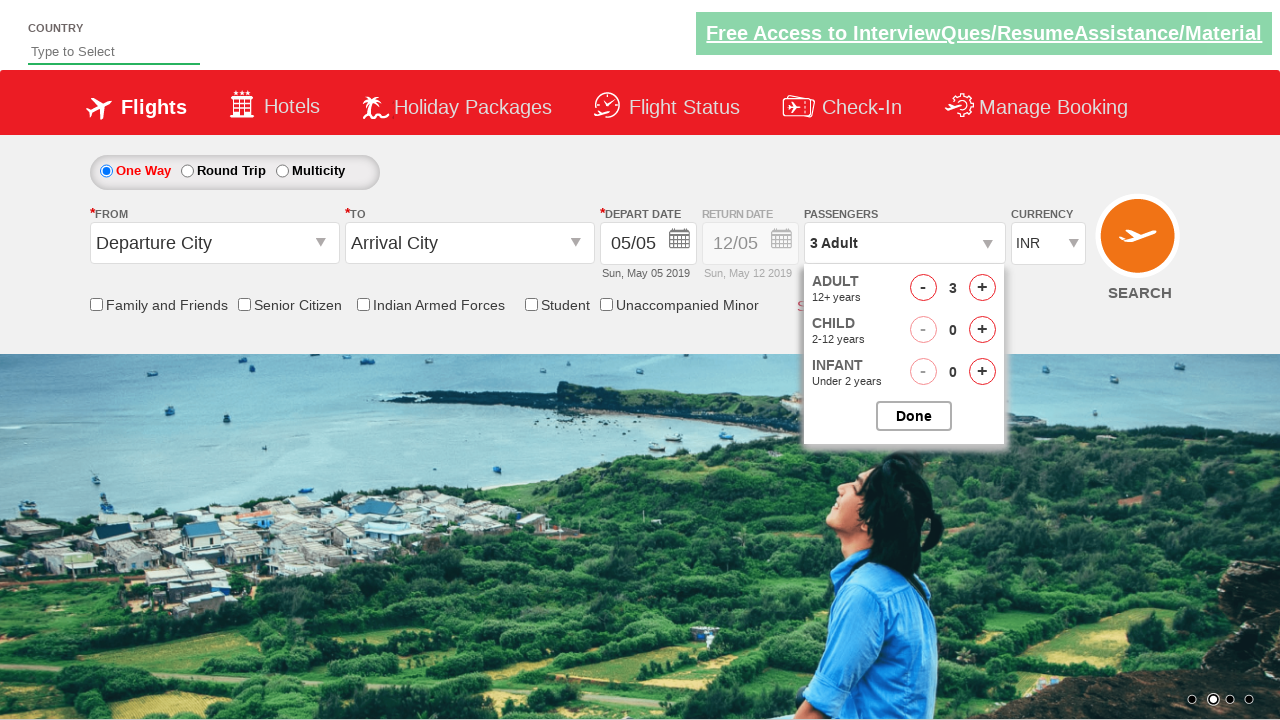

Waited after incrementing adult count
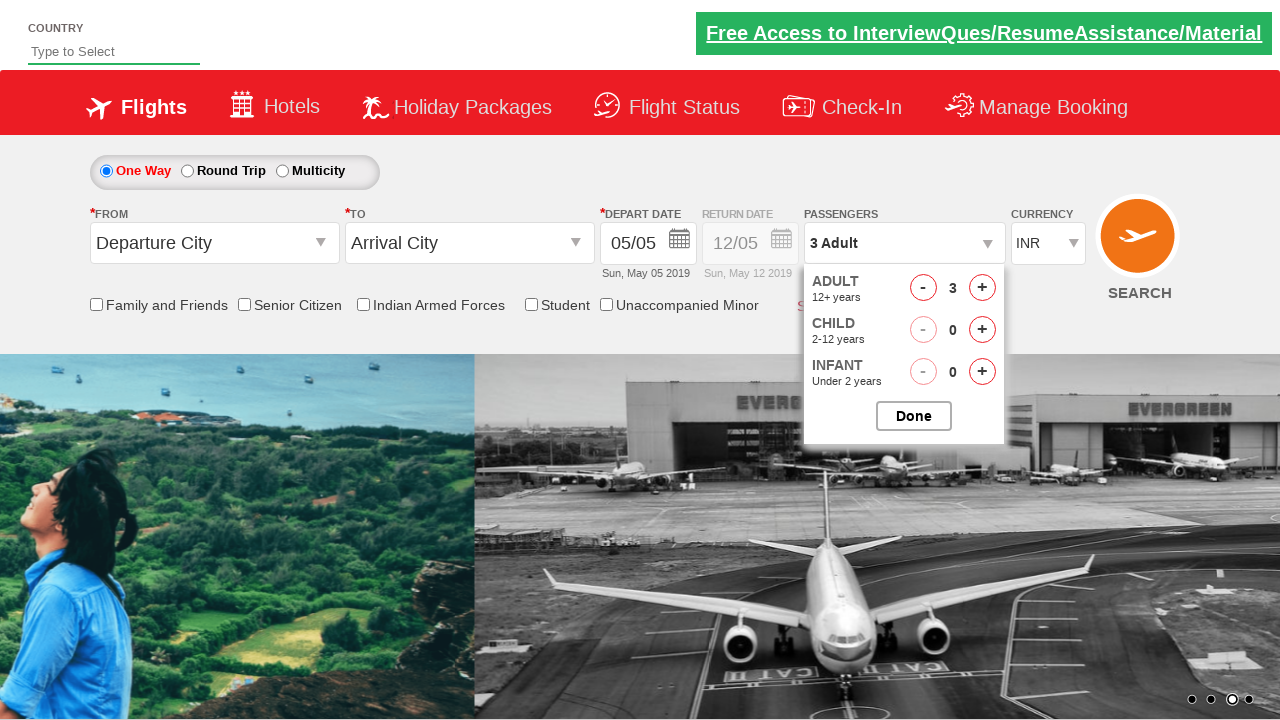

Clicked increment adult button at (982, 288) on #hrefIncAdt
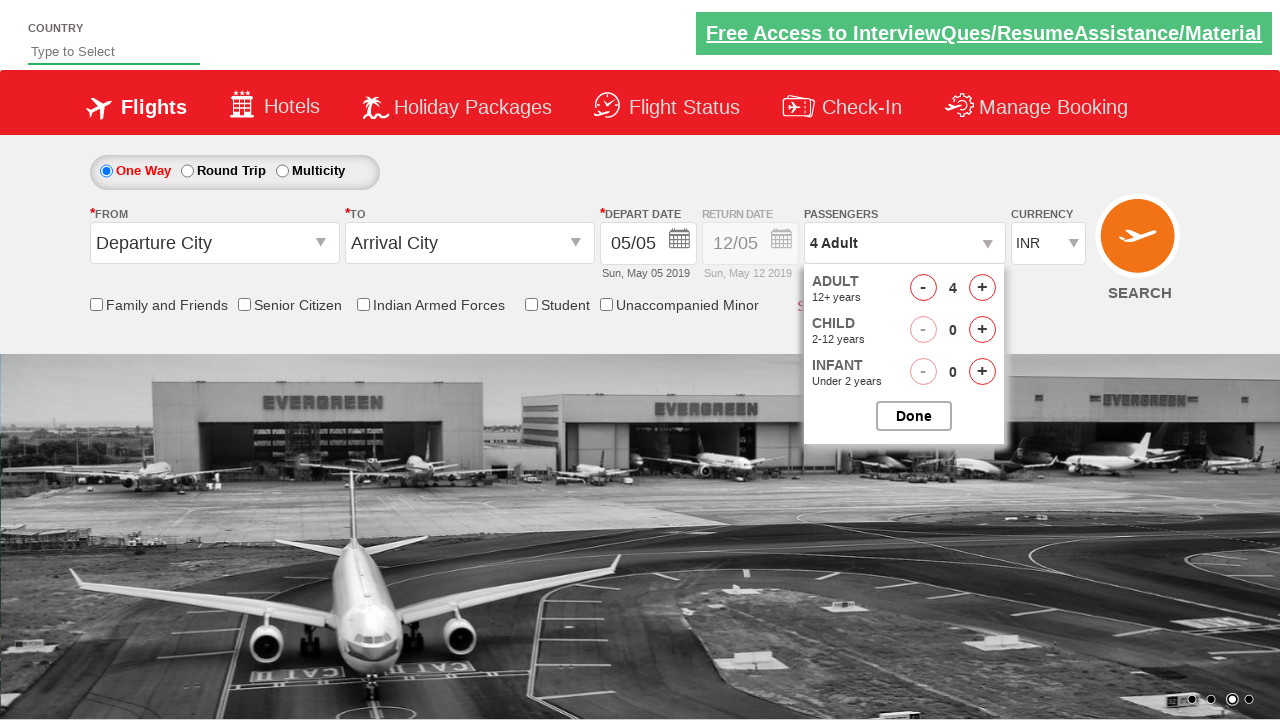

Waited after incrementing adult count
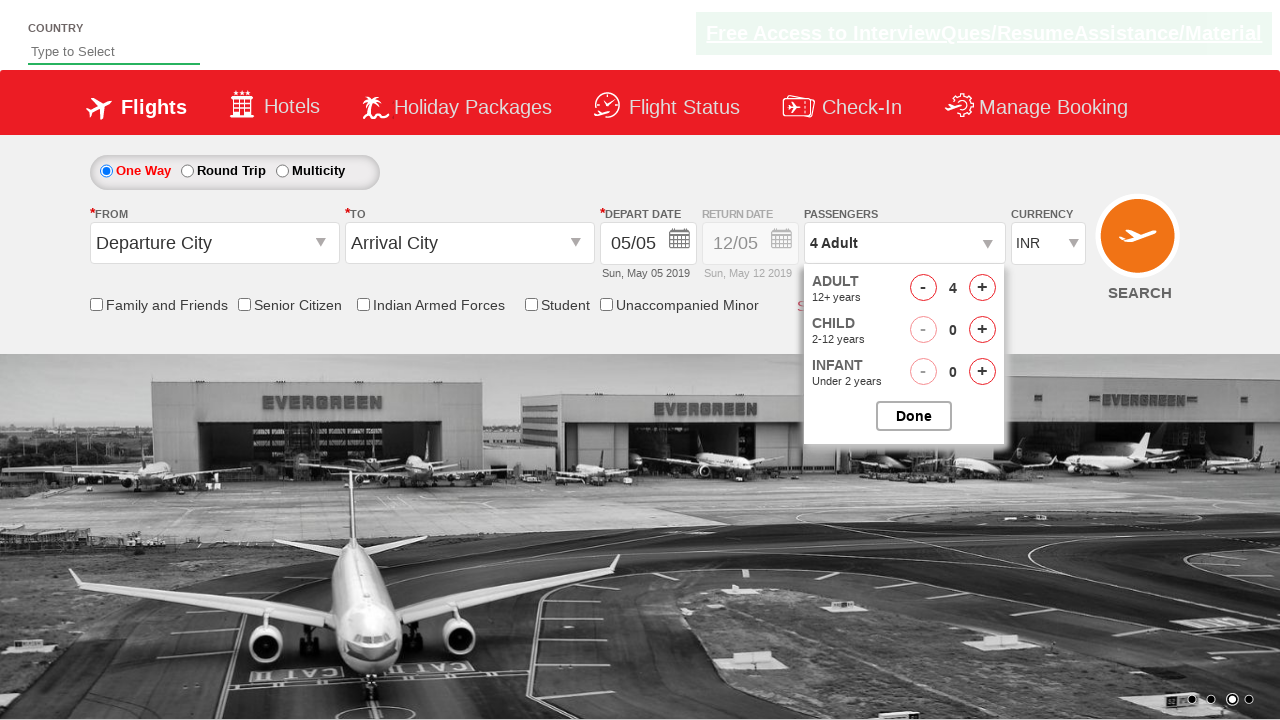

Clicked increment adult button at (982, 288) on #hrefIncAdt
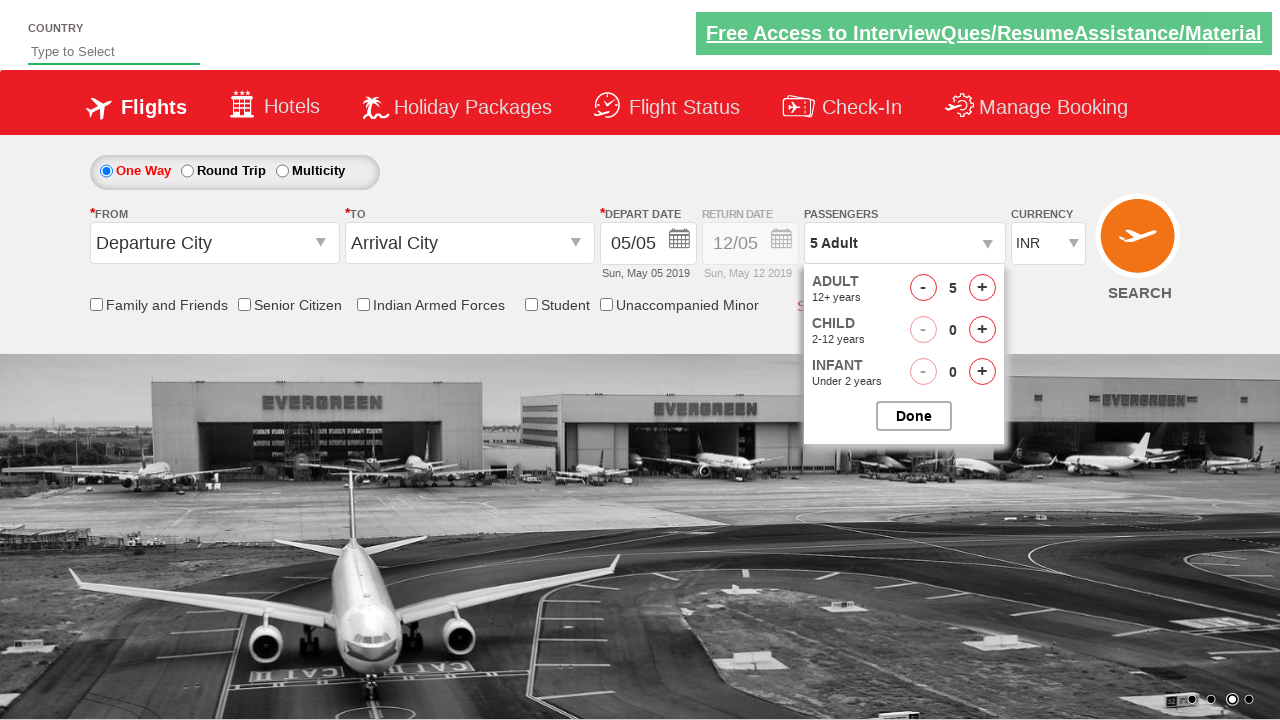

Waited after incrementing adult count
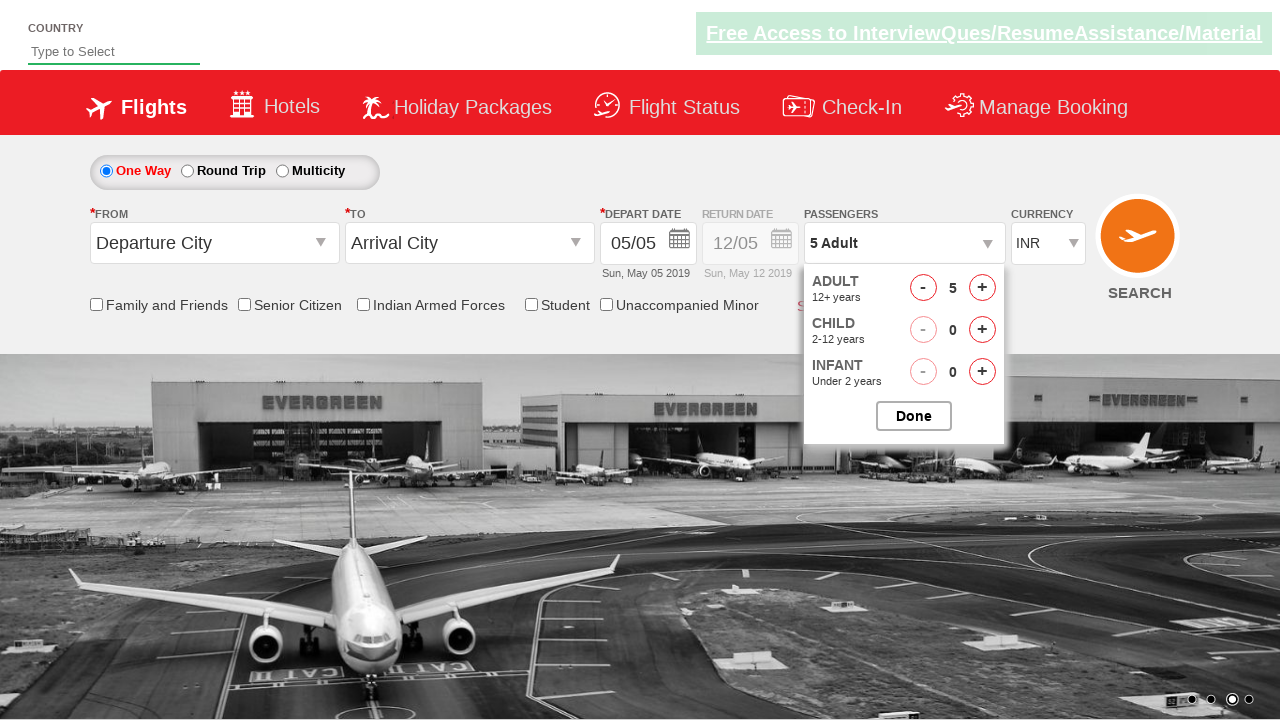

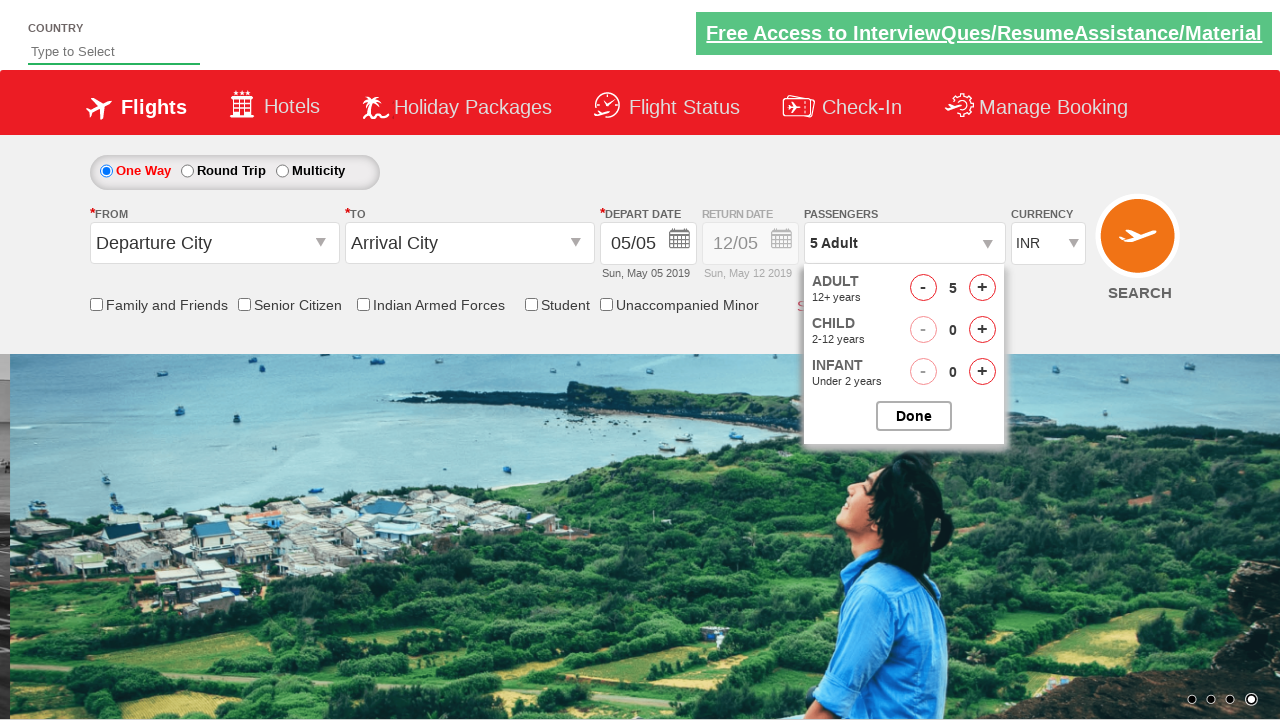